Navigates to a university fair landing page in Nigeria and verifies the page loads correctly by maximizing the window and waiting for content to render.

Starting URL: https://www.si-global.com/landing/university-fair-nigeria/

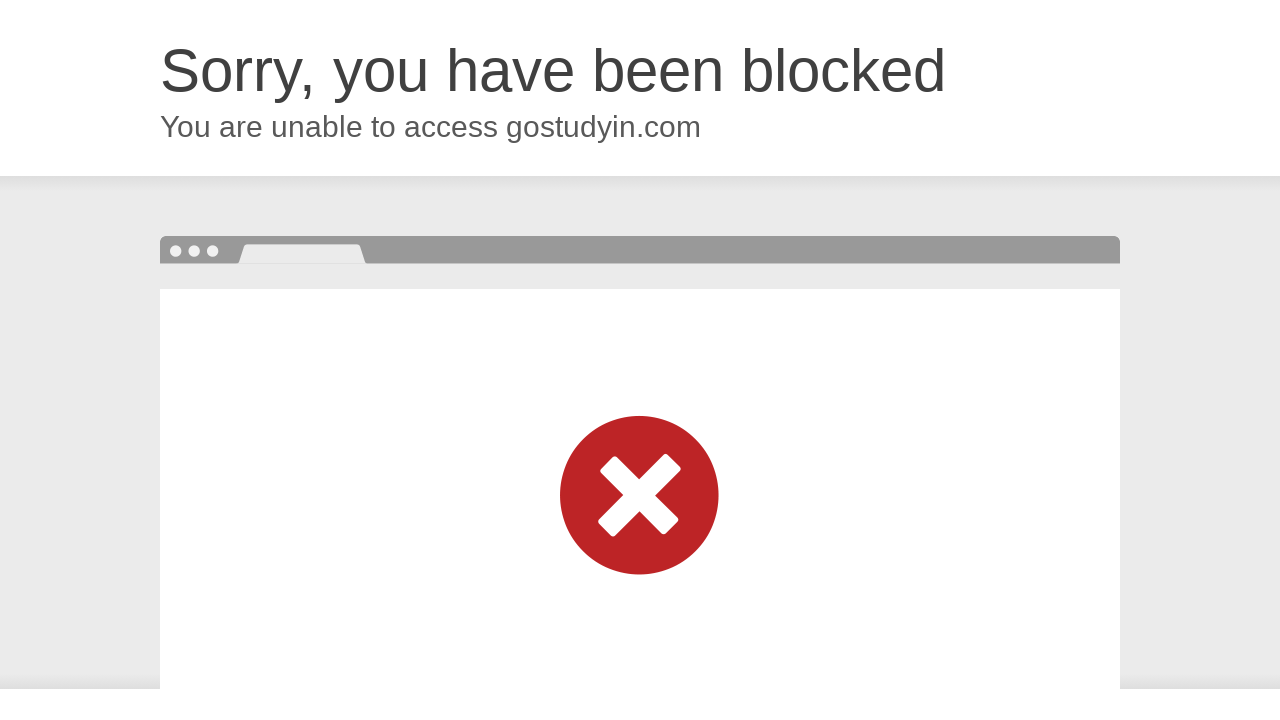

Navigated to SI-Global university fair landing page for Nigeria
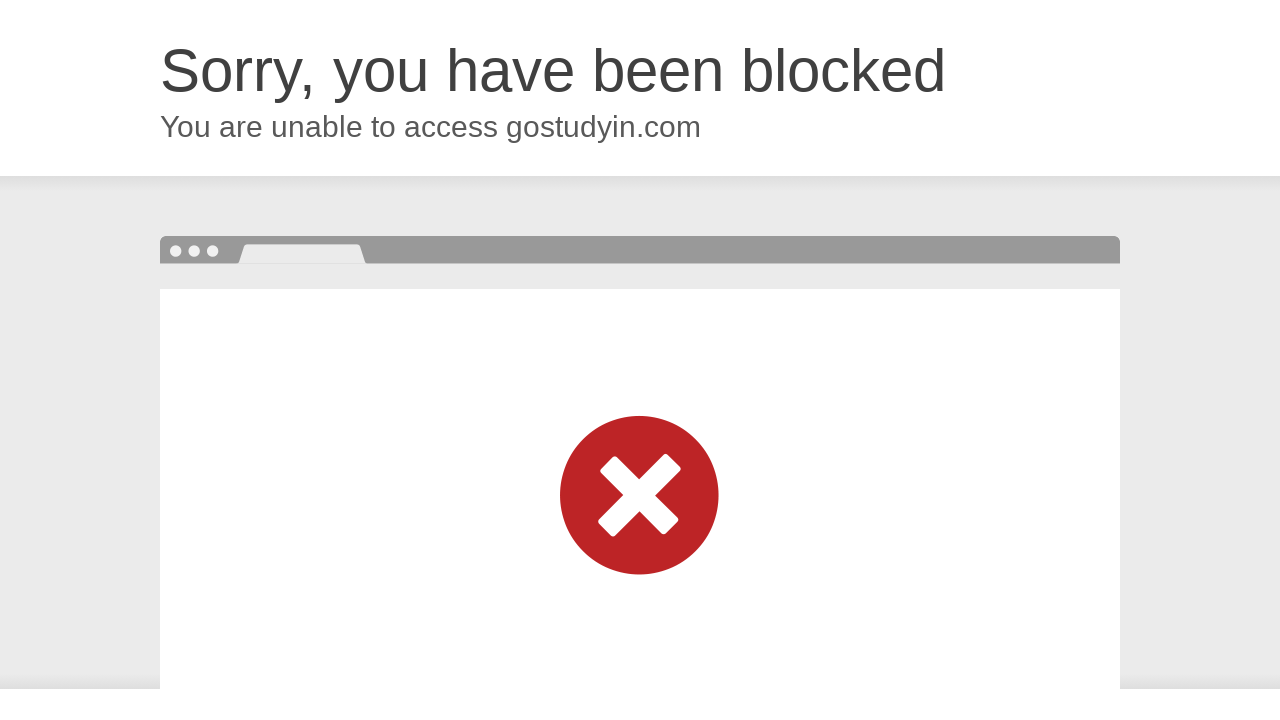

Maximized window to 1920x1080 resolution
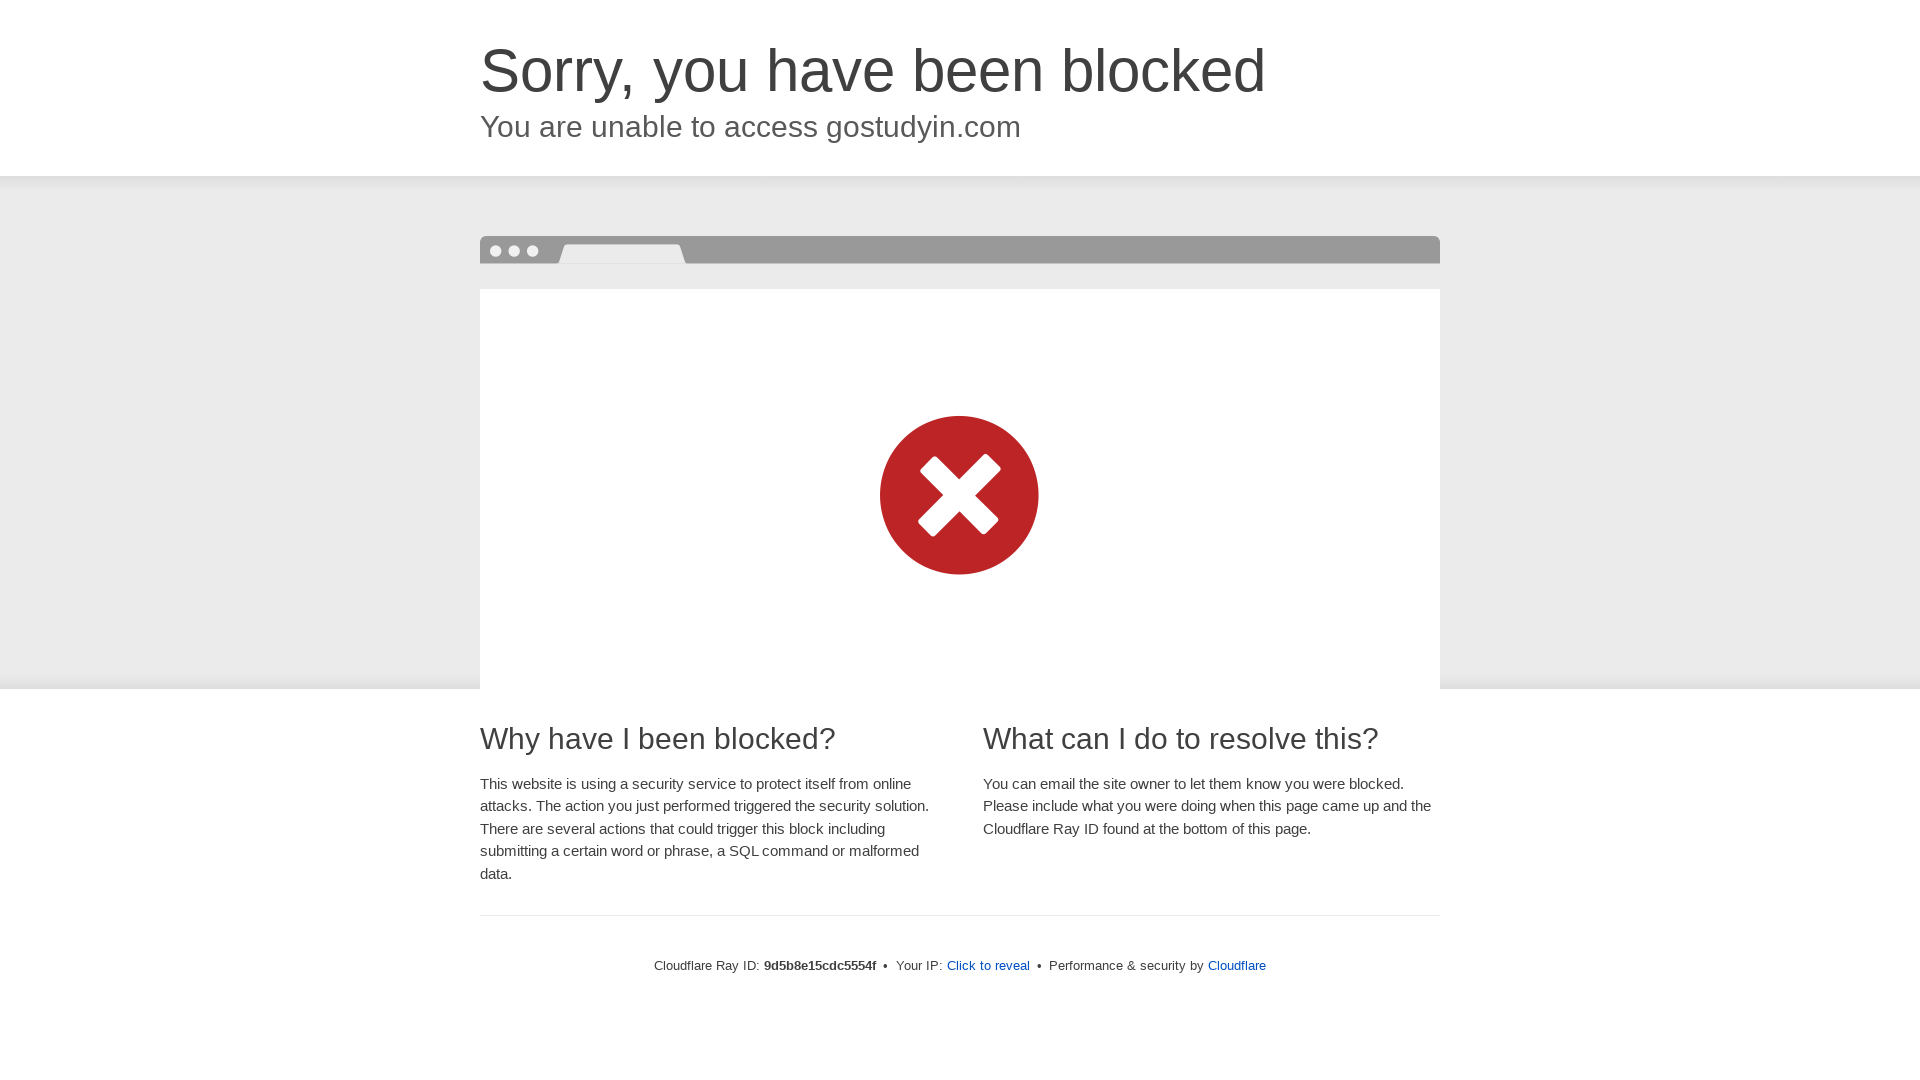

Waited for page to reach networkidle state
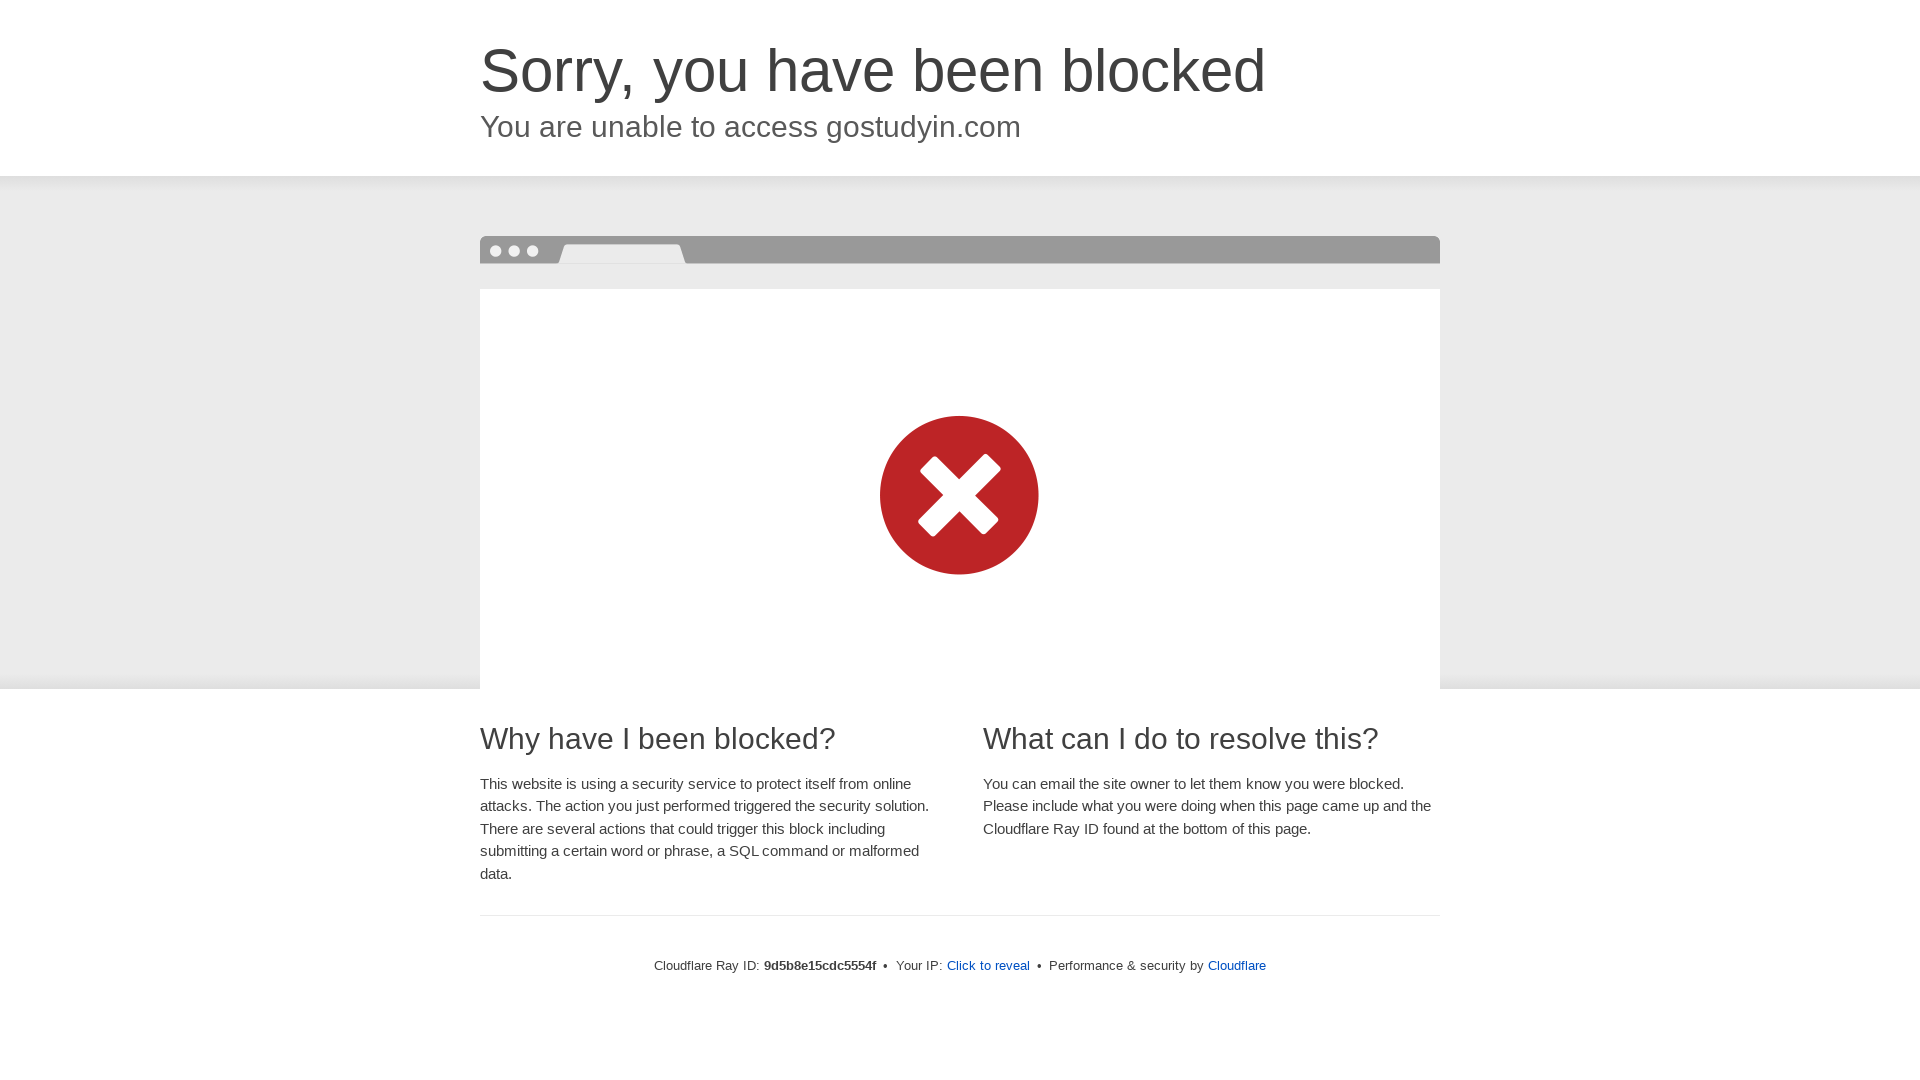

Verified body element is present on the page
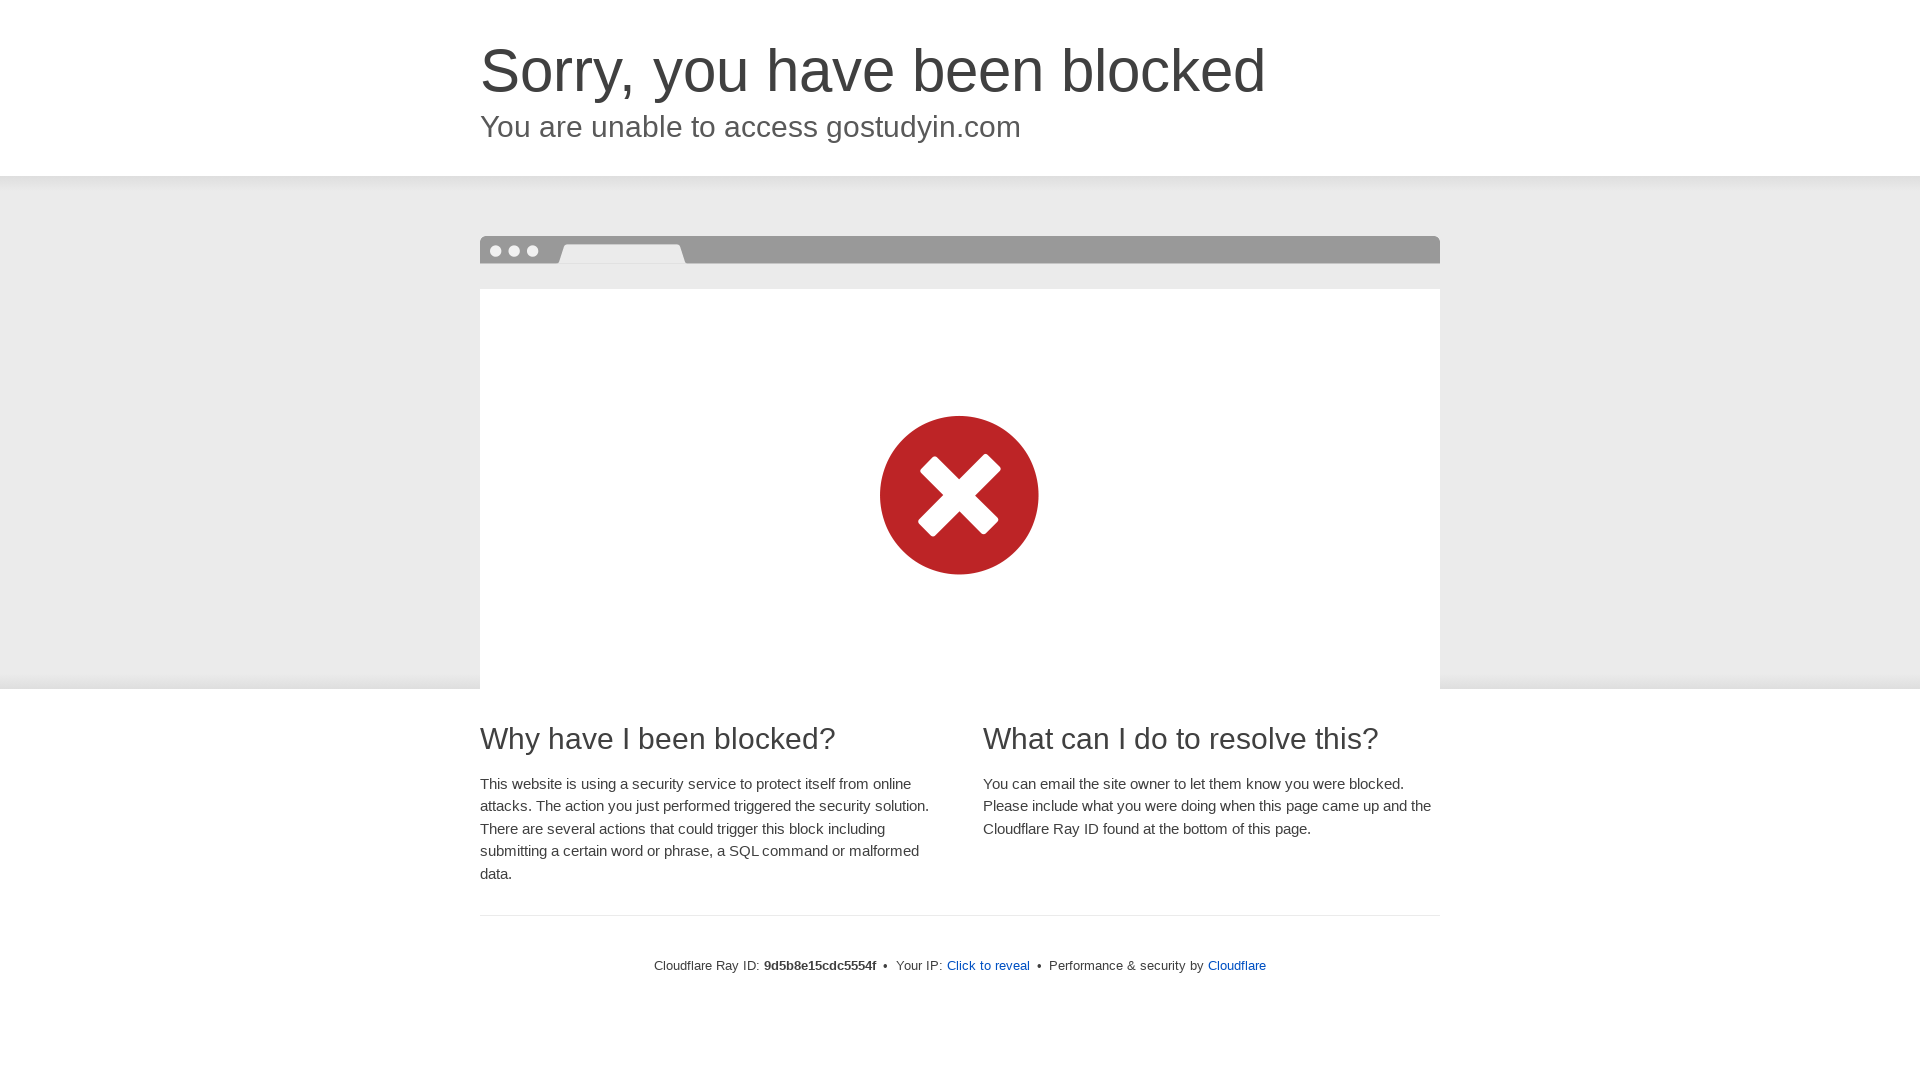

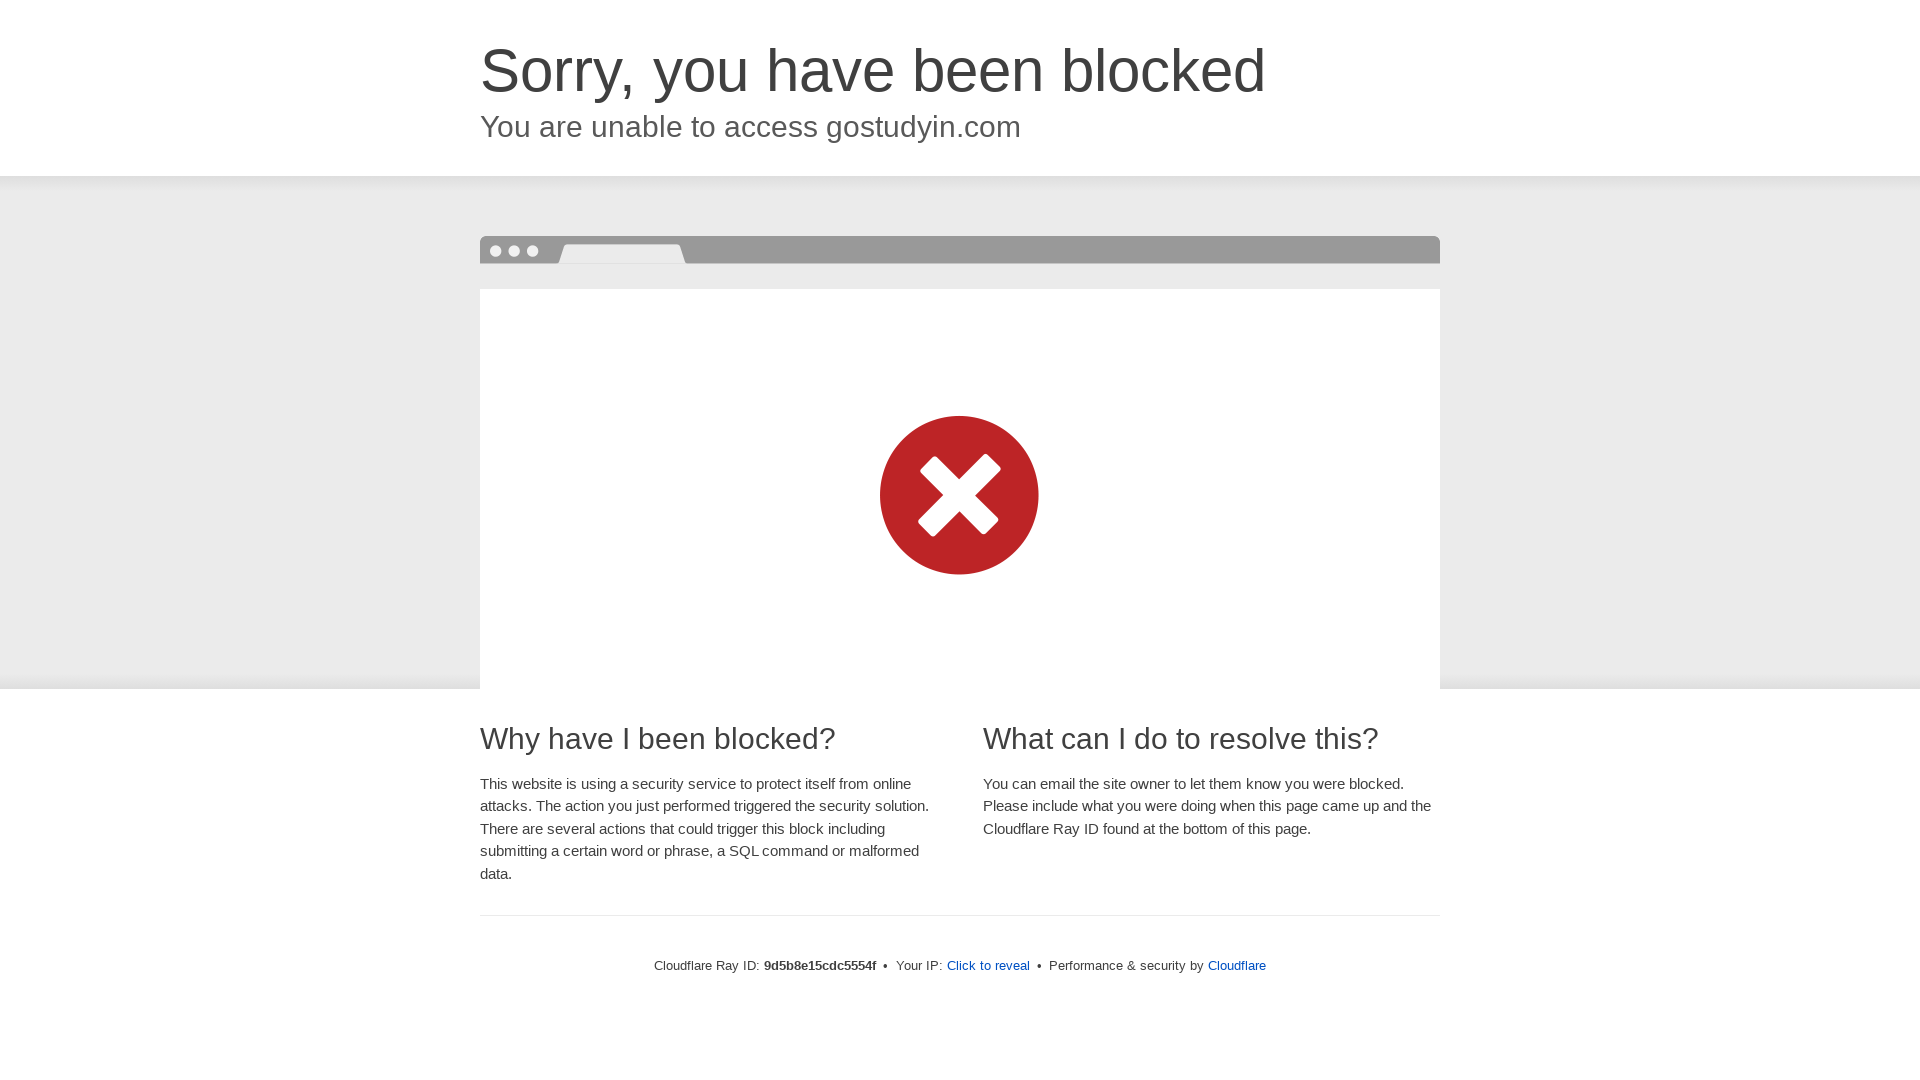